Tests the property valuation tool by selecting a region from a dropdown menu on HSBC's mortgage property valuation page

Starting URL: https://www.hsbc.com.hk/zh-hk/mortgages/tools/property-valuation/

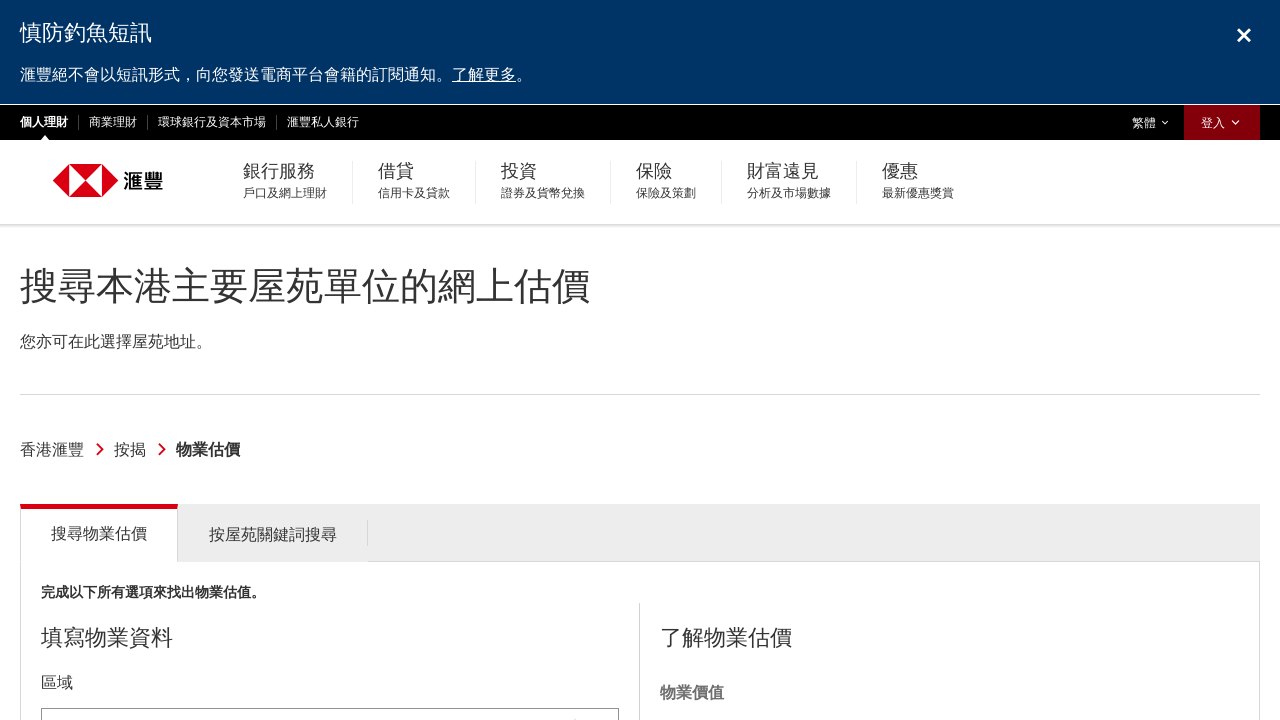

Waited 5 seconds for HSBC property valuation page to fully load
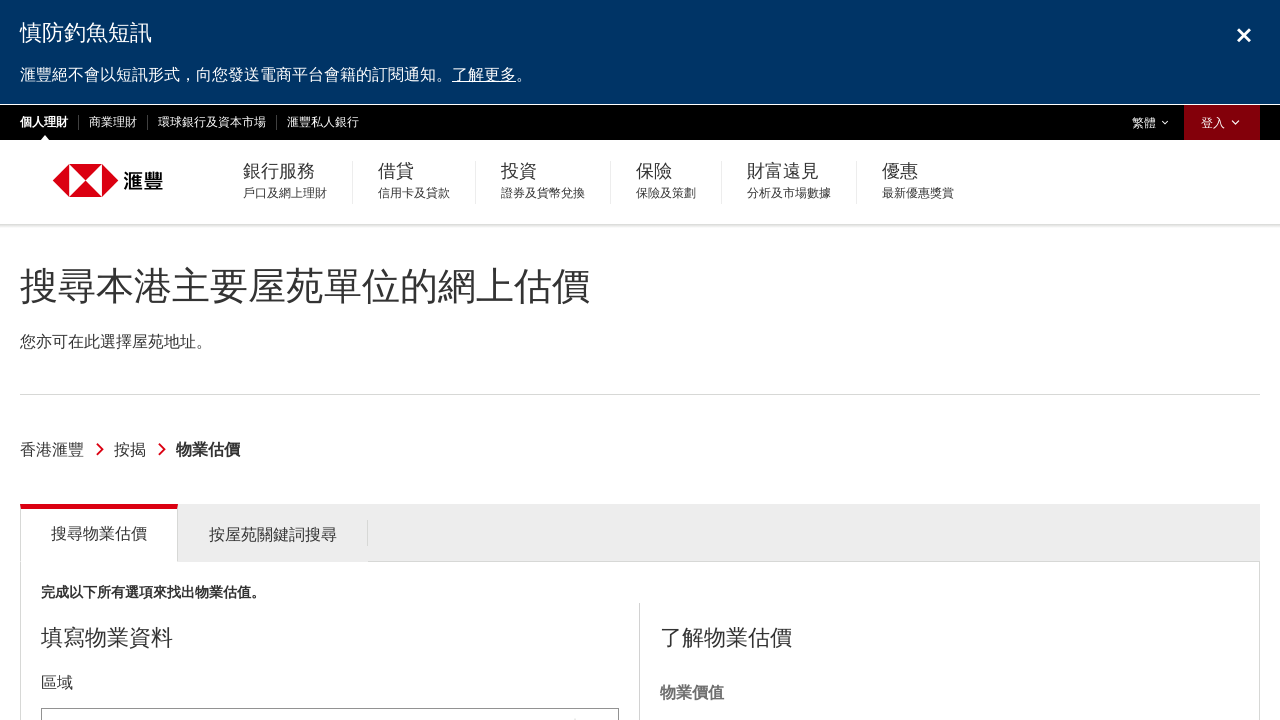

Clicked on region dropdown field at (330, 698) on #tools_form_1_selectized
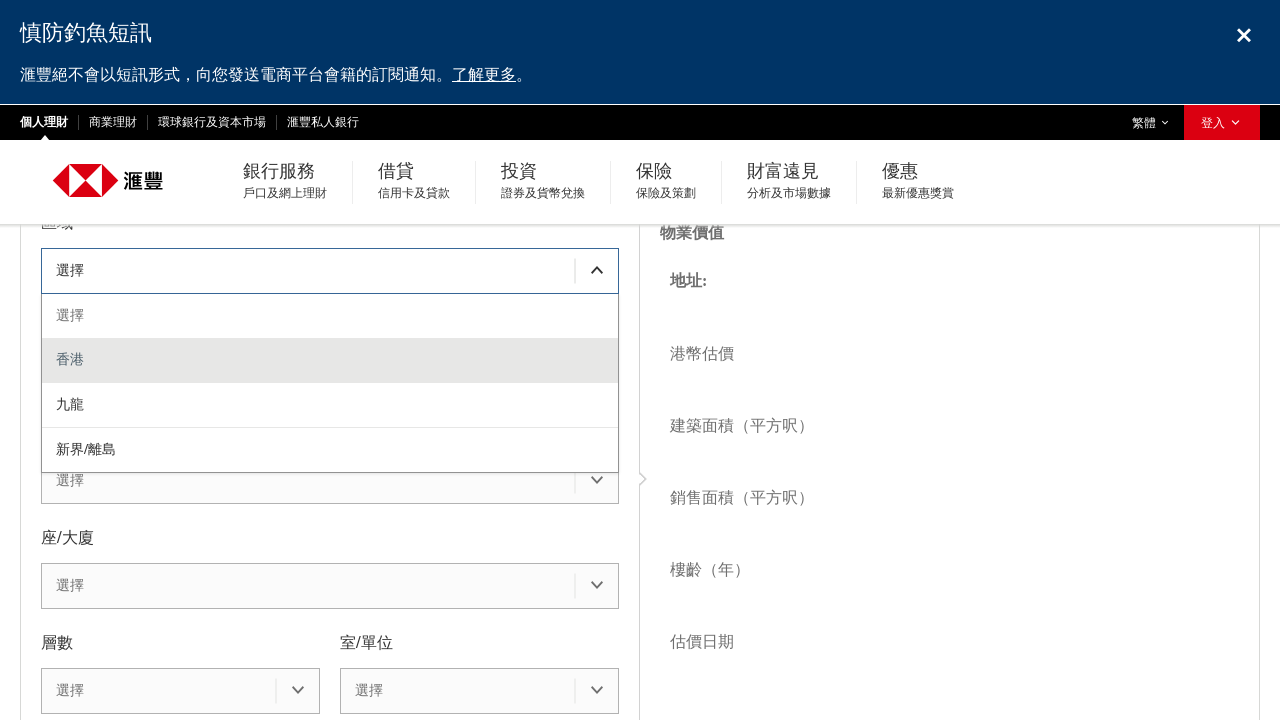

Dropdown menu appeared
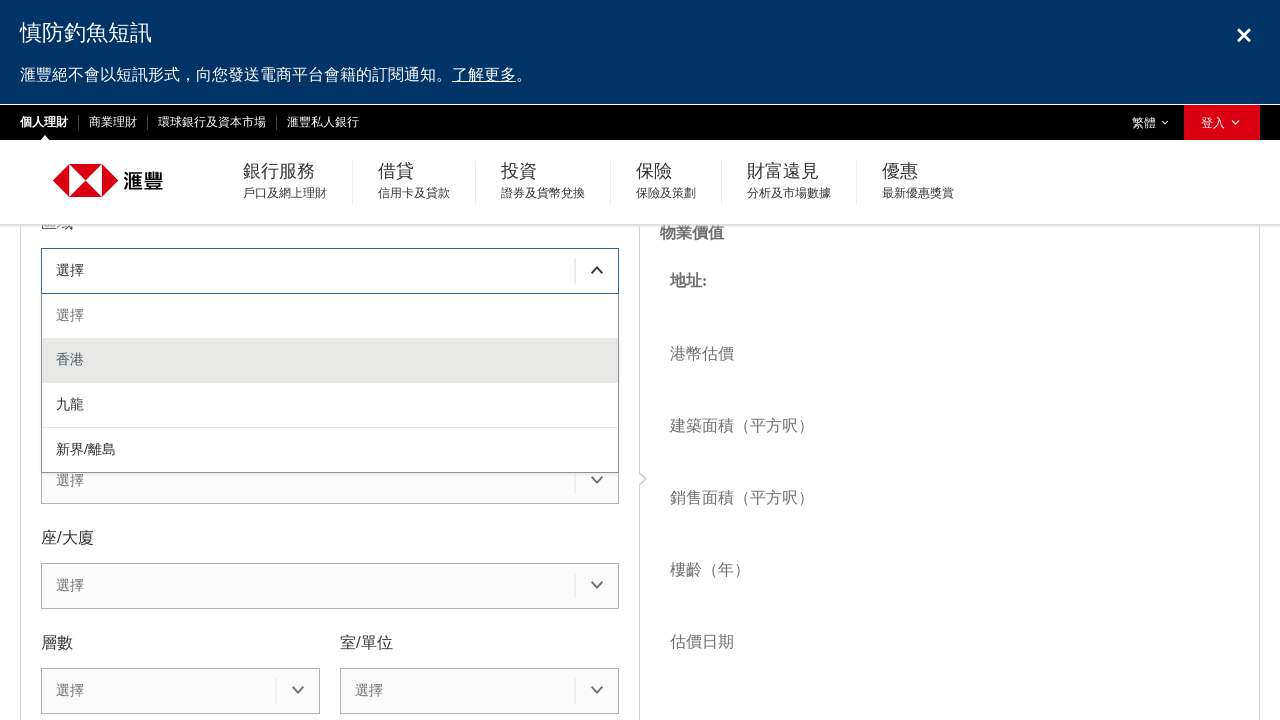

Selected second region option from dropdown menu at (330, 361) on #tools_form_1_menu div >> nth=1
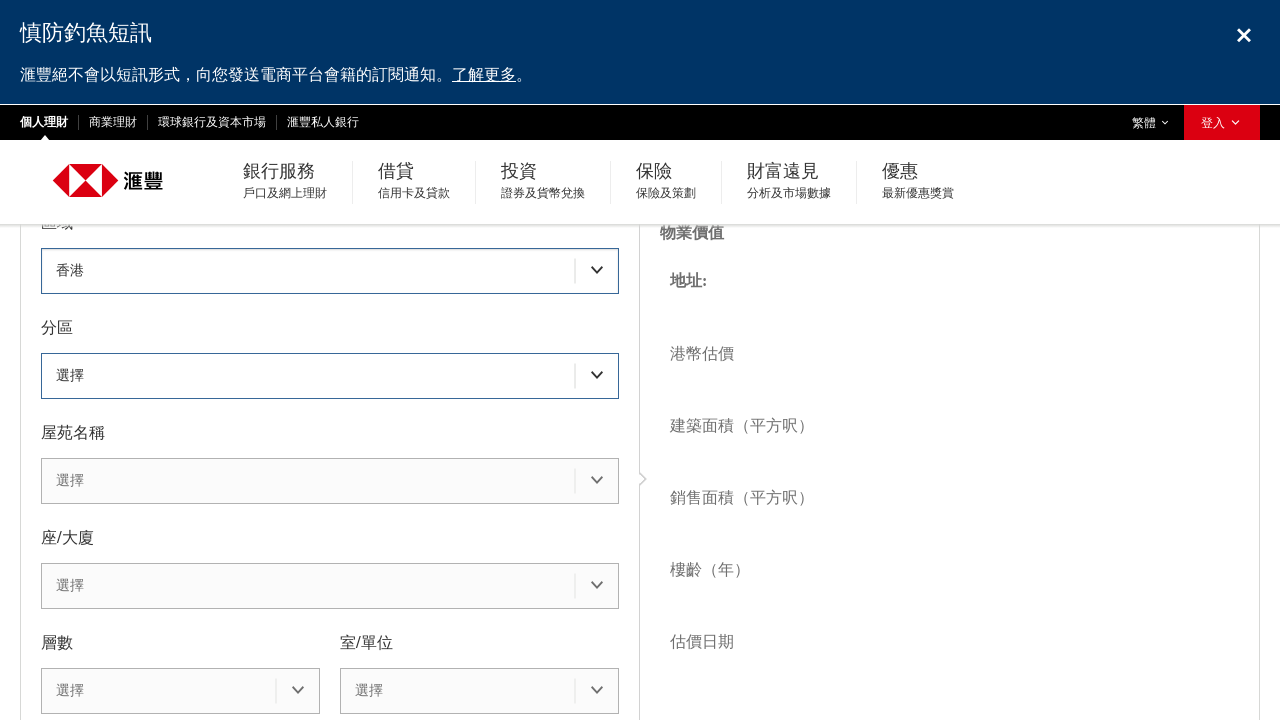

Waited for region selection to register
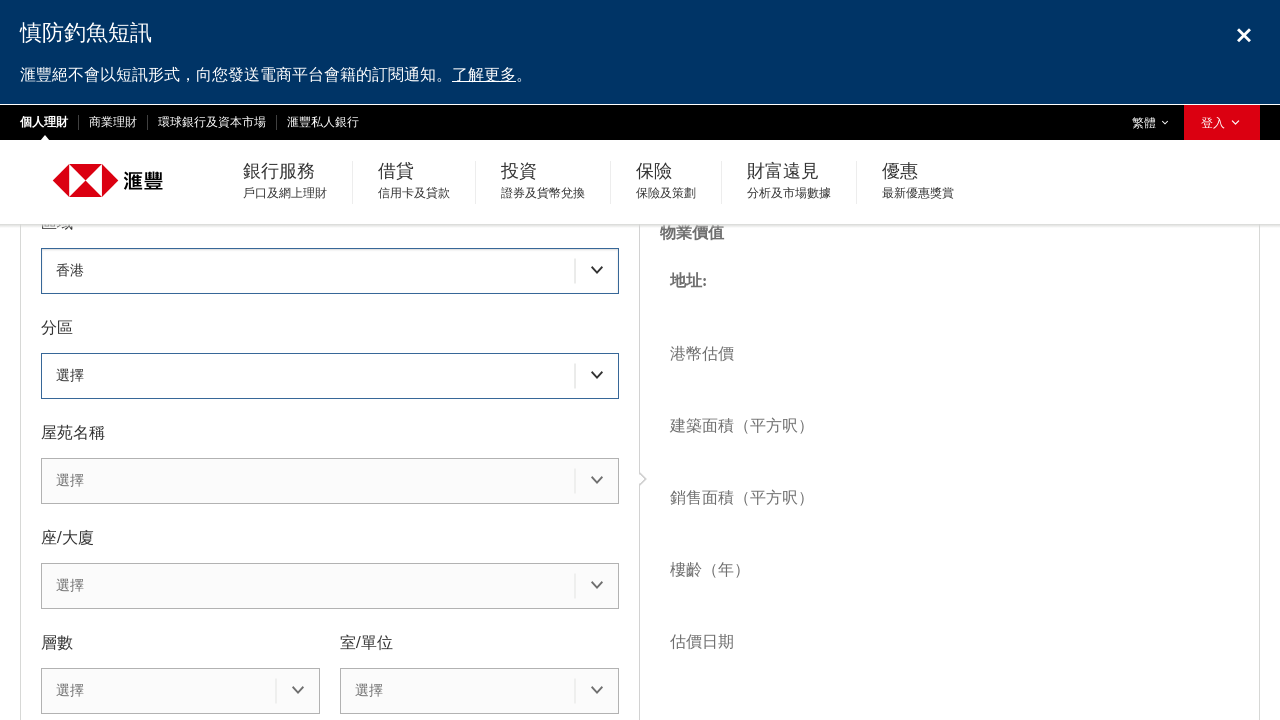

Verified selected region text is displayed
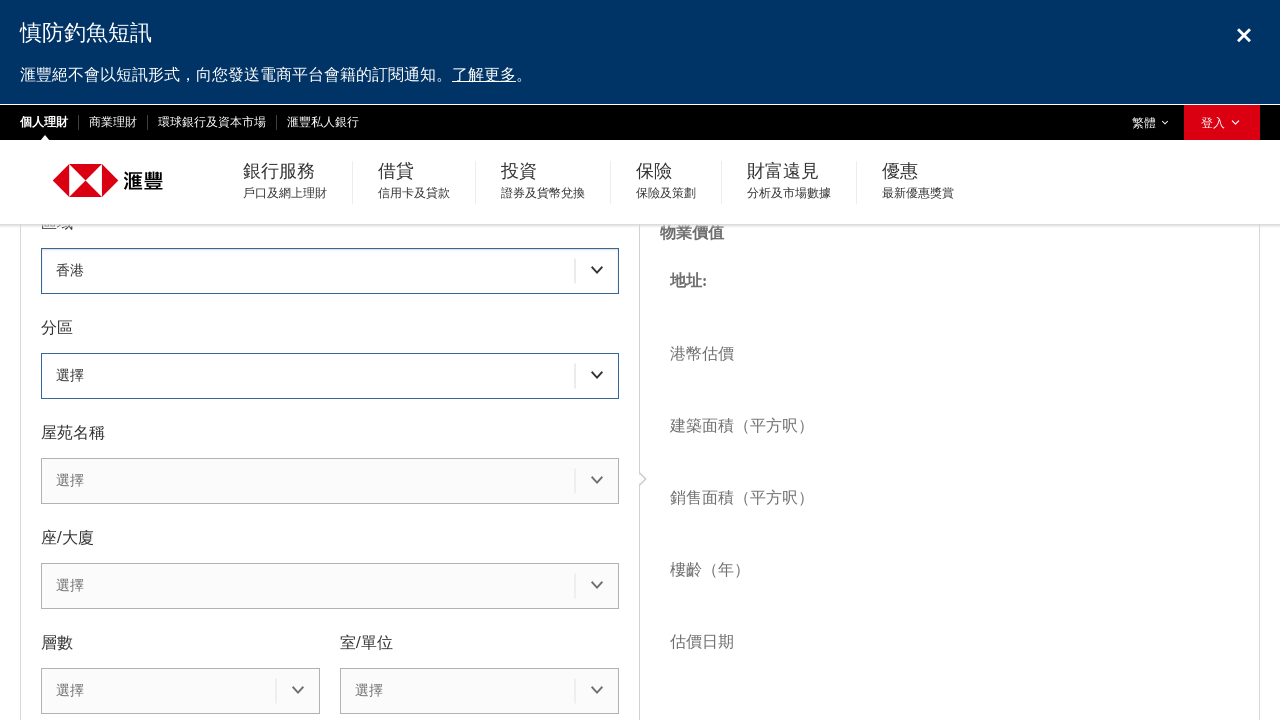

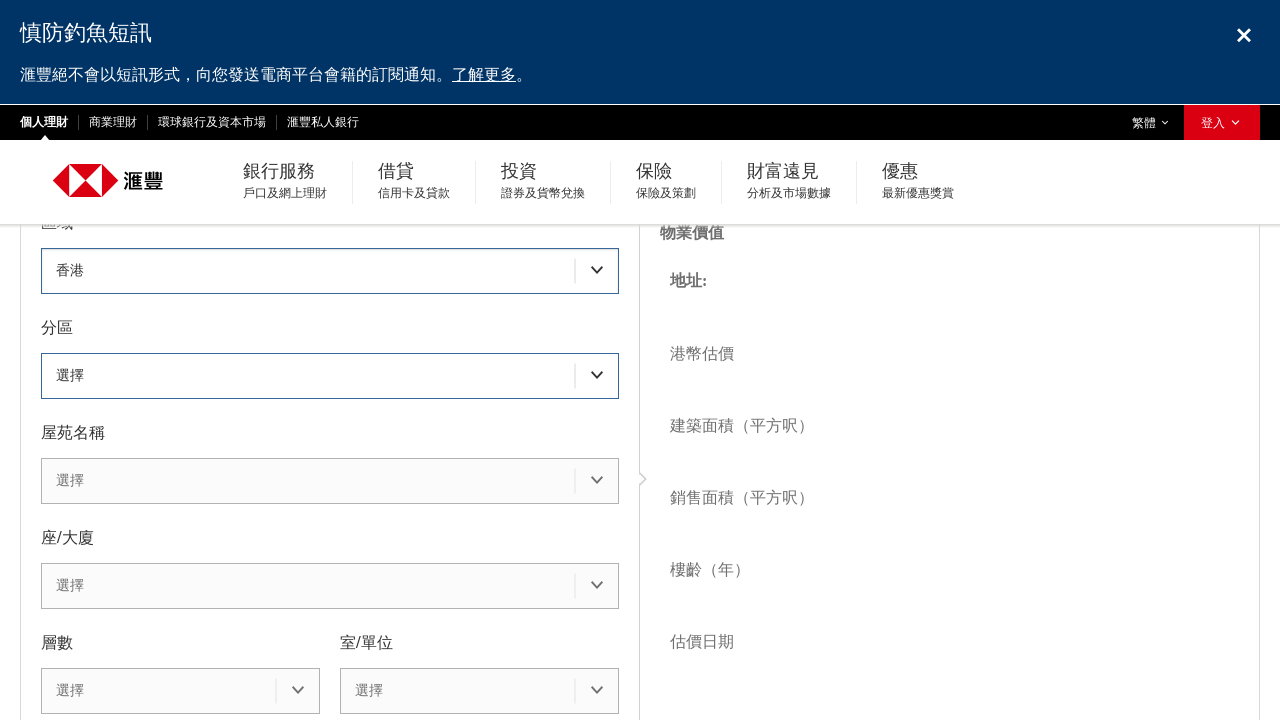